Demonstrates drag-and-drop by offset functionality by dragging element 'box A' to specific x/y coordinates of 'box B'.

Starting URL: https://crossbrowsertesting.github.io/drag-and-drop

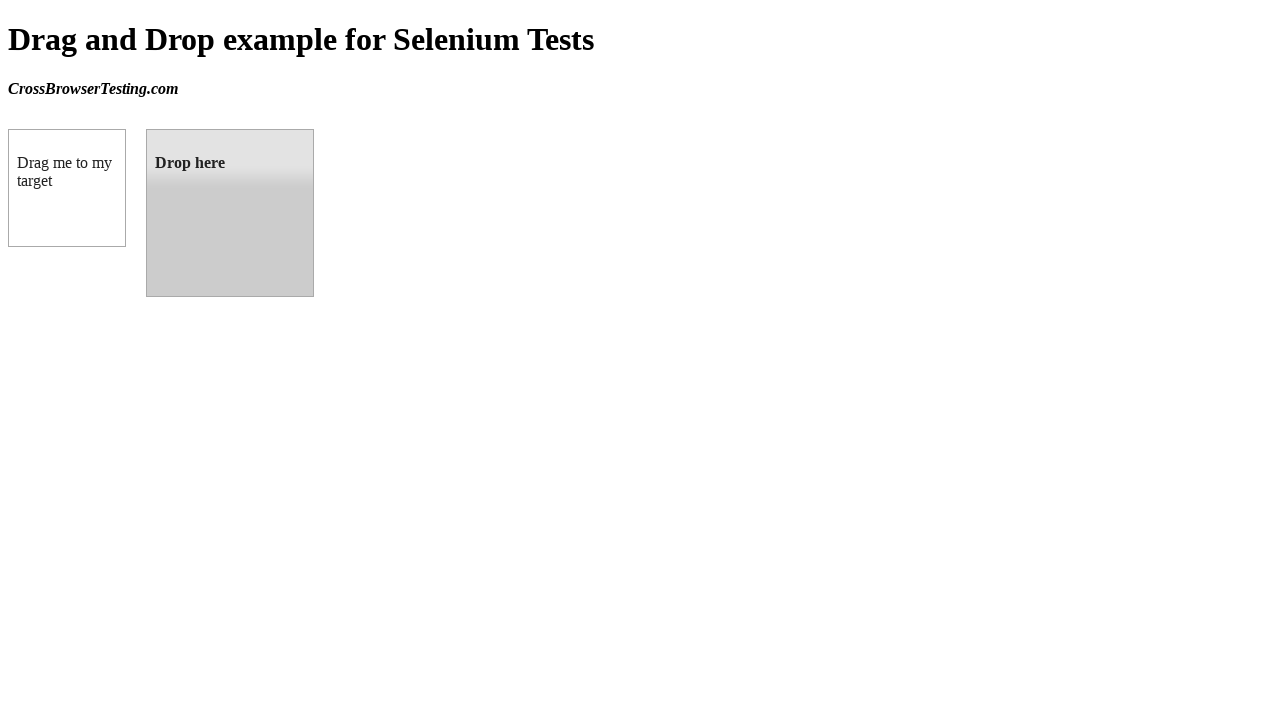

Waited for draggable element 'box A' to be visible
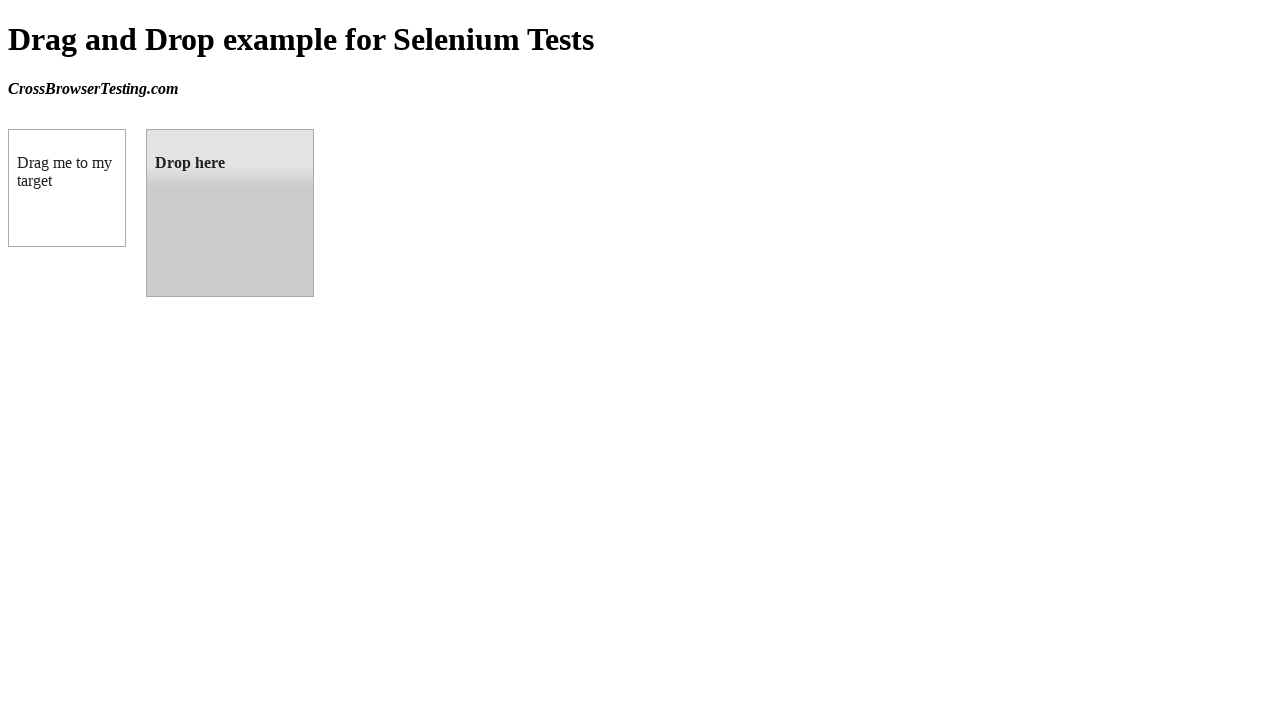

Waited for droppable element 'box B' to be visible
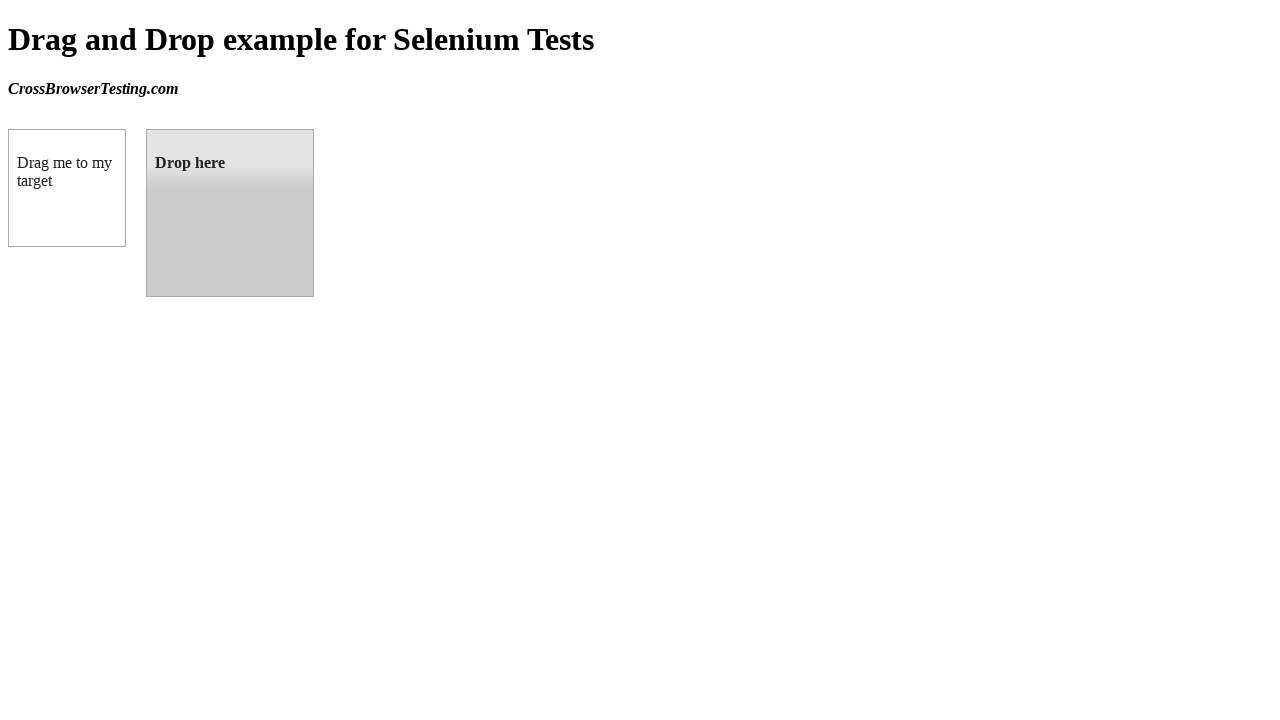

Located source element 'box A'
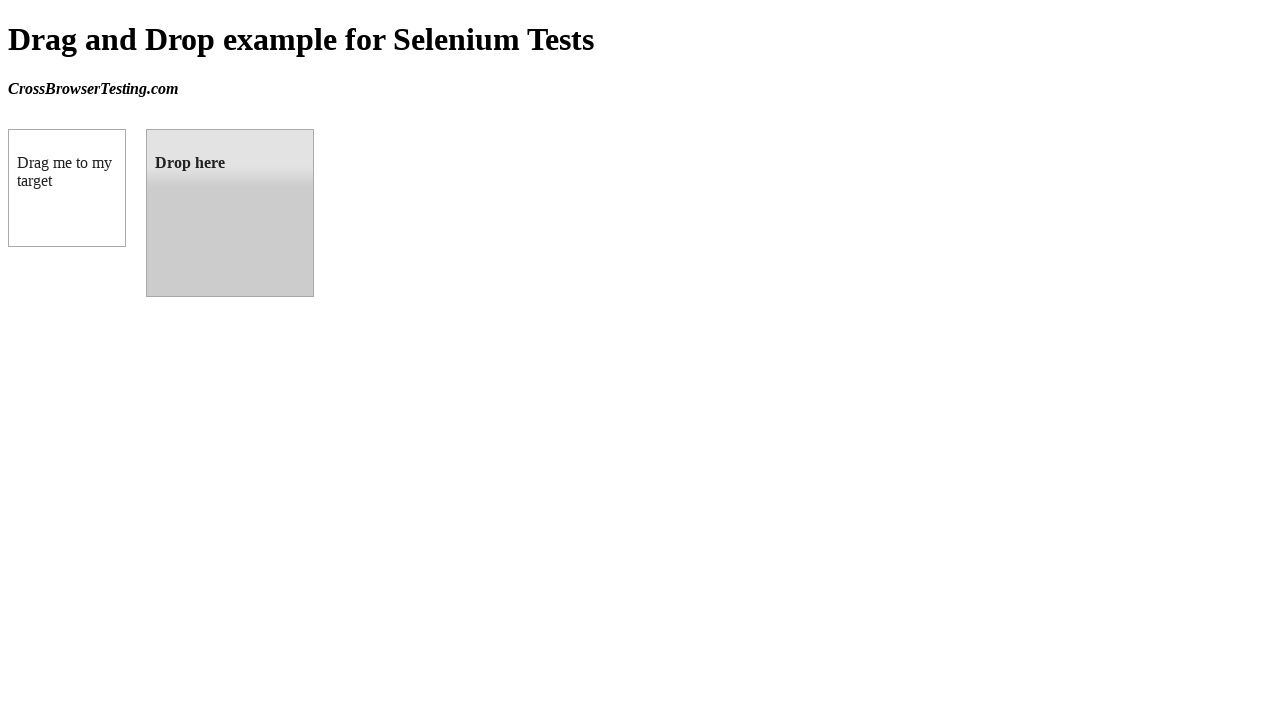

Located target element 'box B'
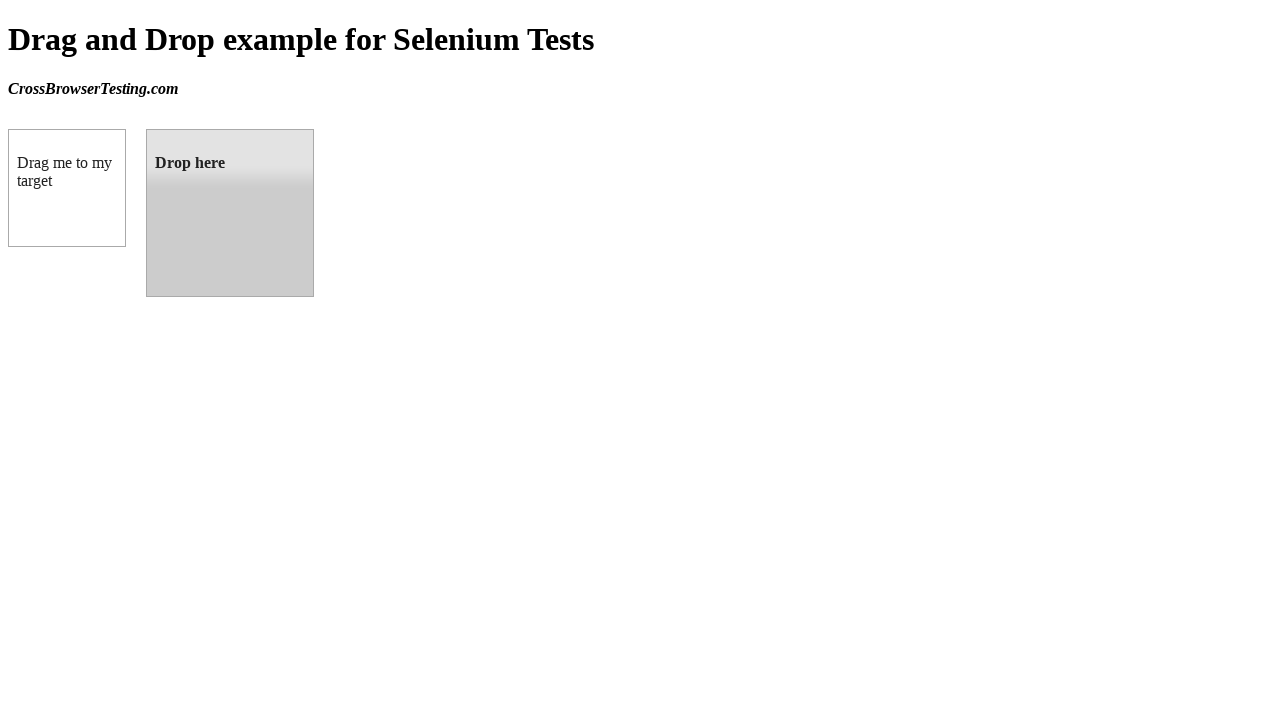

Retrieved bounding box coordinates of target element 'box B'
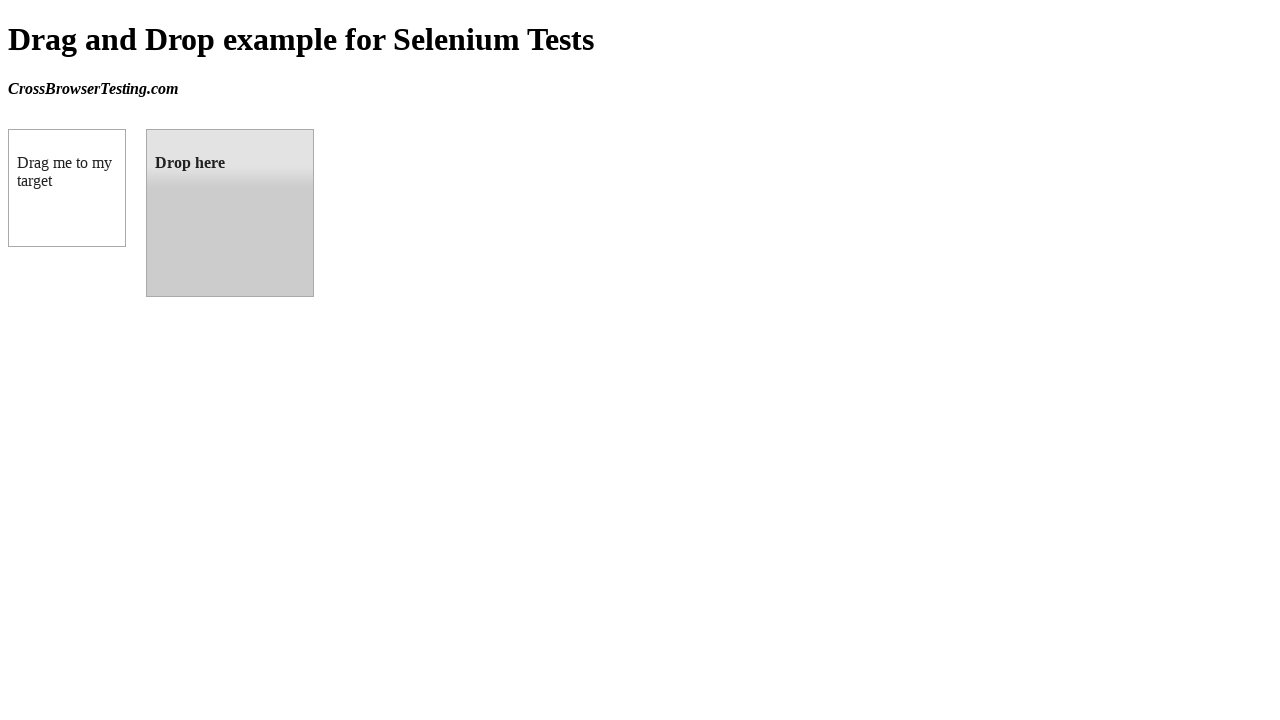

Dragged 'box A' to 'box B' using drag_to() method at (230, 213)
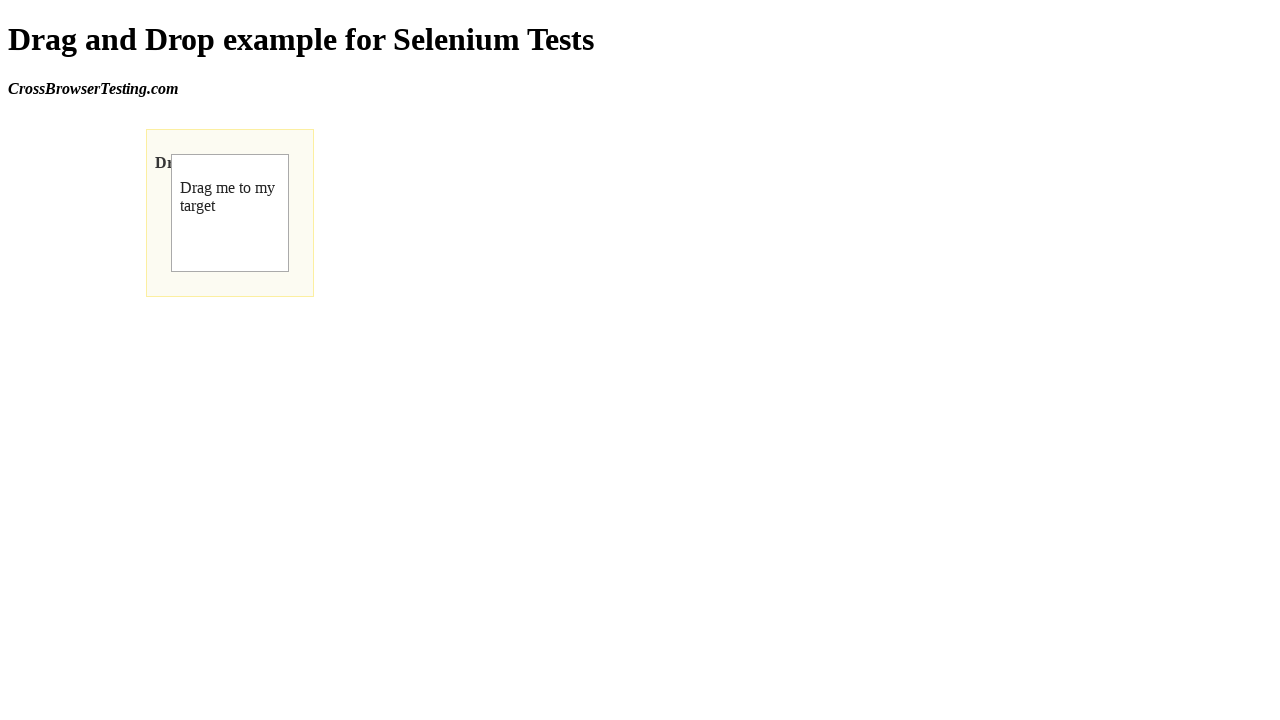

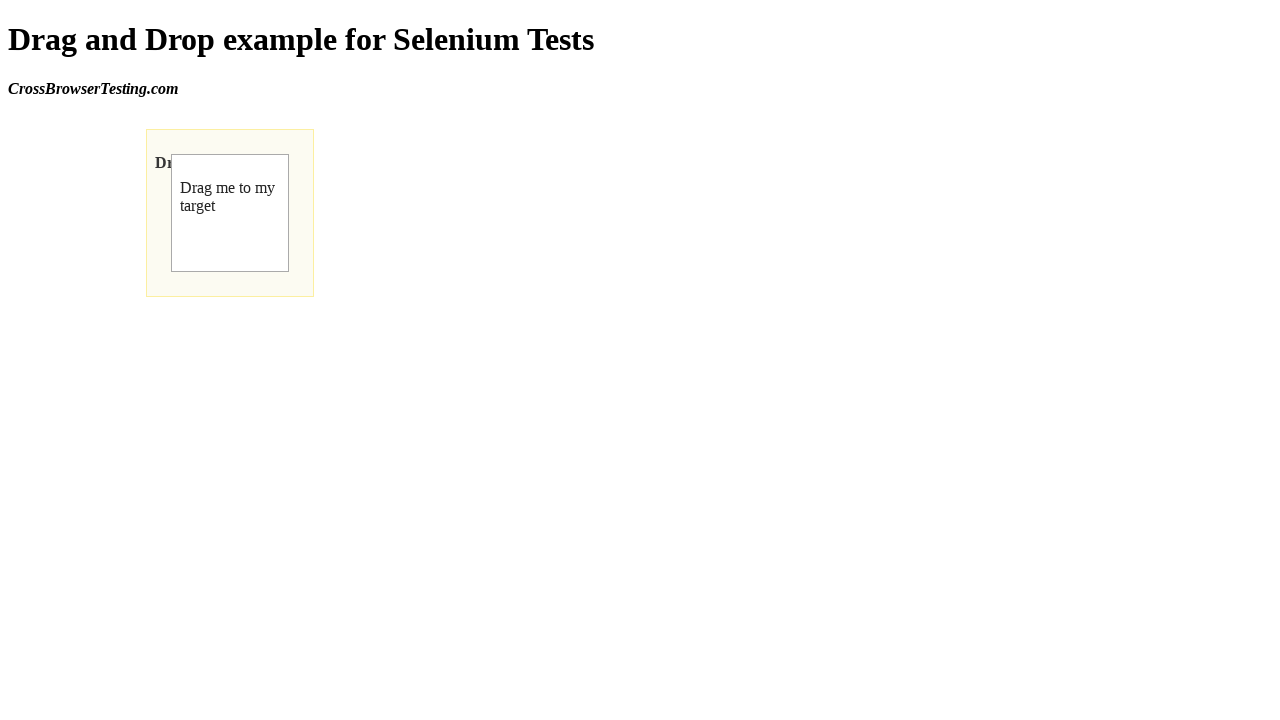